Tests pagination functionality on quotes website by verifying quotes are displayed and clicking the next page button to navigate to the second page.

Starting URL: http://quotes.toscrape.com/

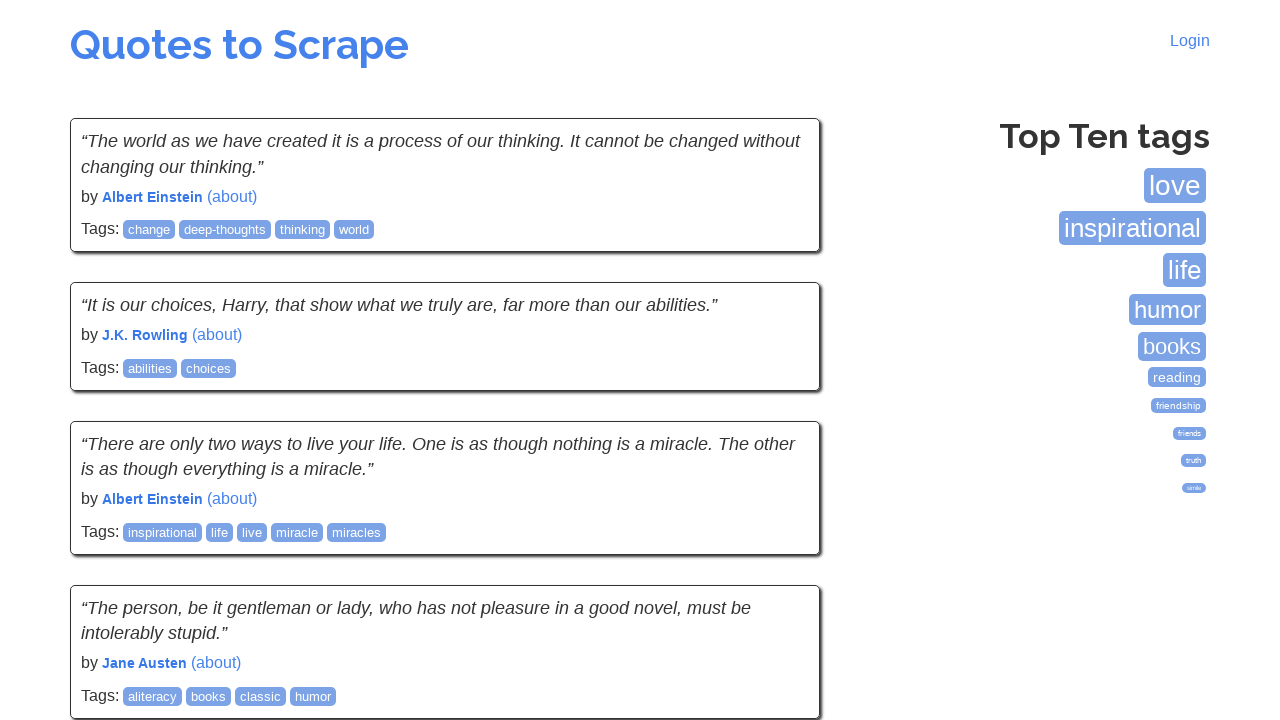

Waited for quotes to load on the first page
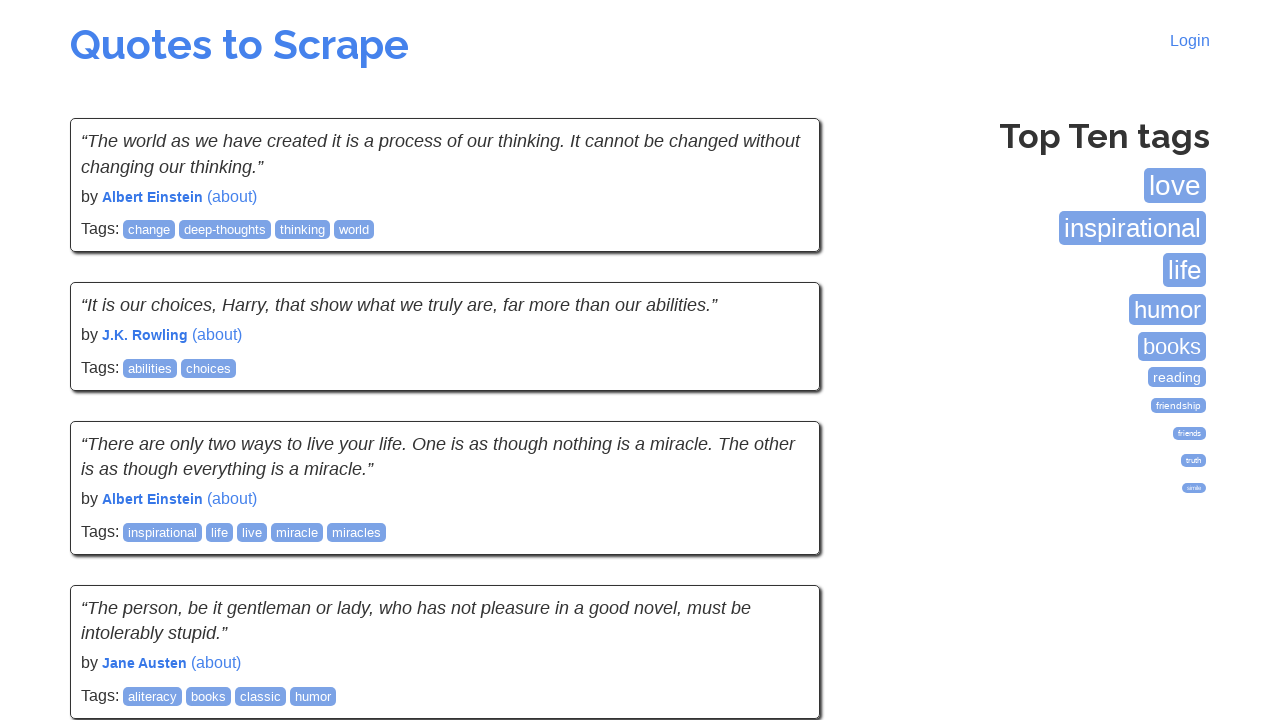

Clicked the next page button to navigate to page 2 at (778, 542) on .next a
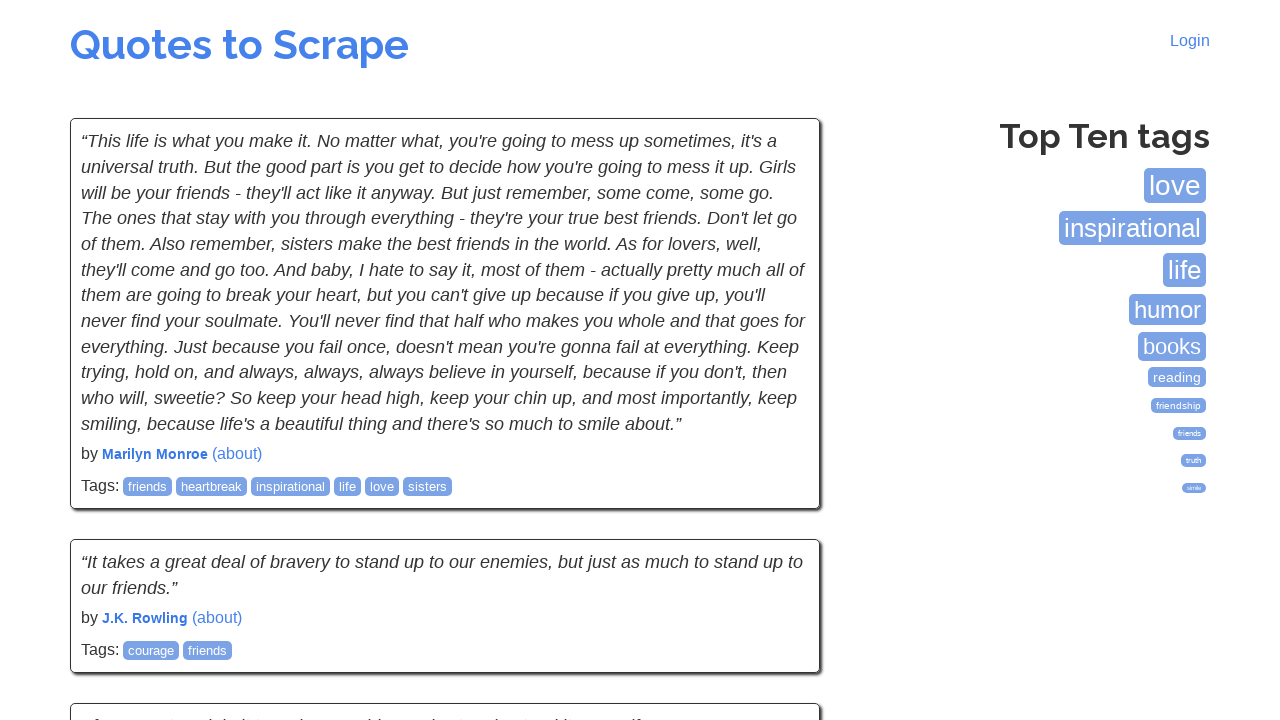

Waited for quotes to load on the second page
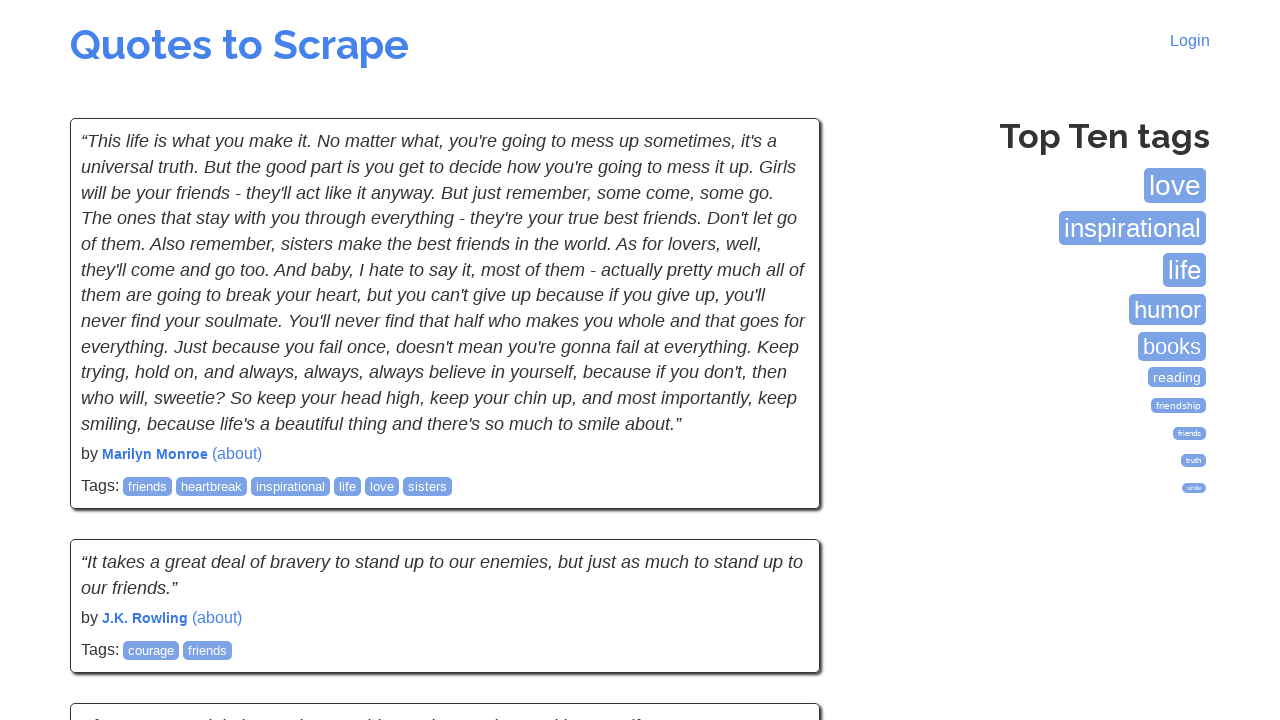

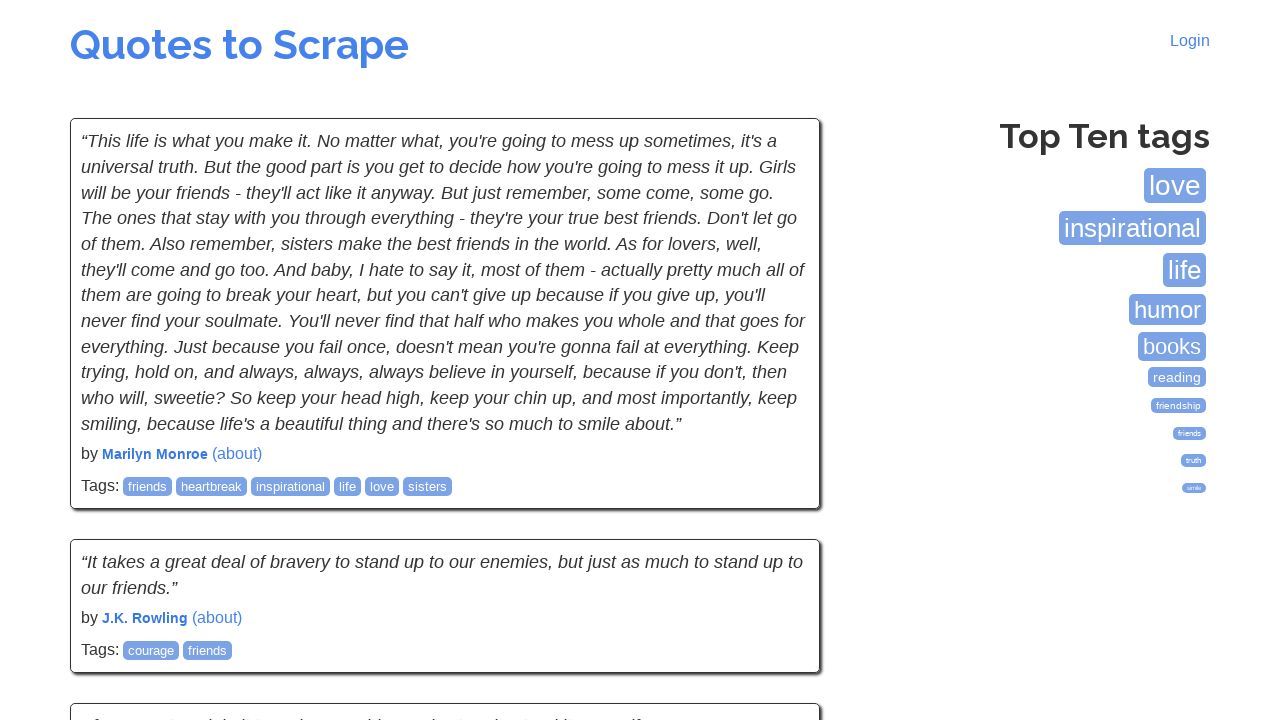